Tests filling multiple form fields including text input, password, textarea, verifies disabled/readonly fields, navigates to index page, then tests dropdown selection

Starting URL: https://www.selenium.dev/selenium/web/web-form.html

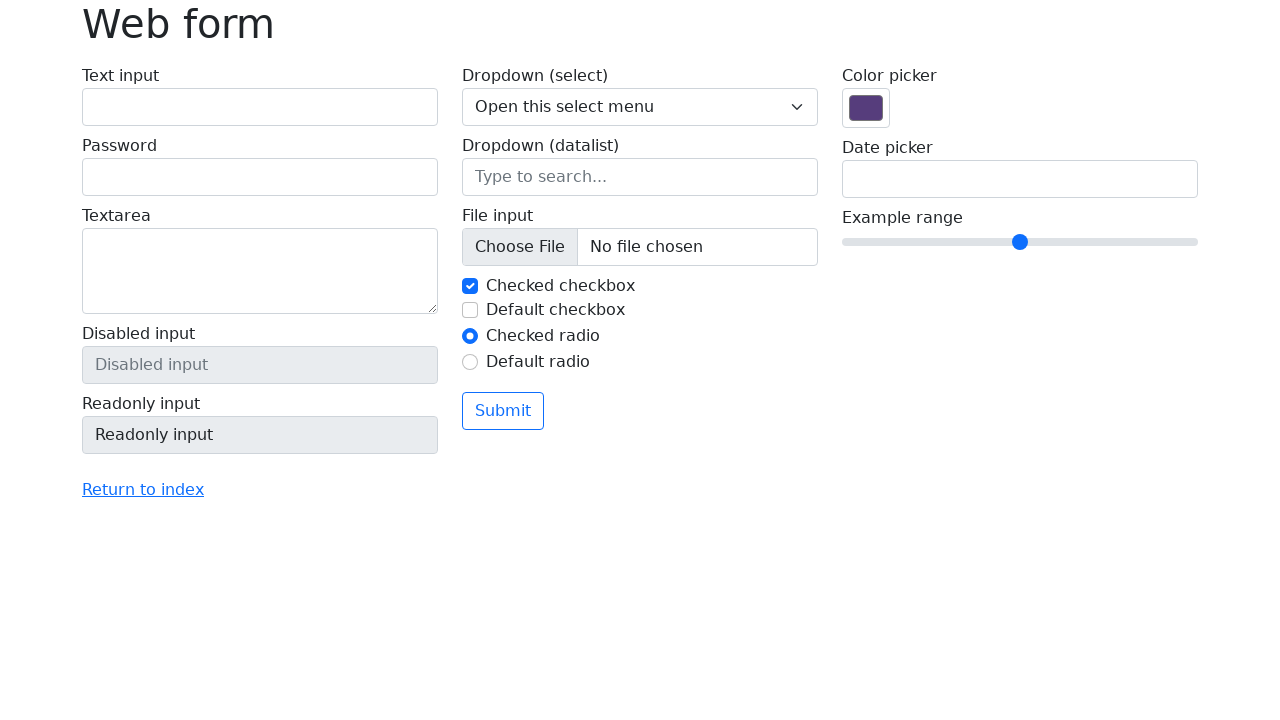

Filled text input field with 'test' on #my-text-id
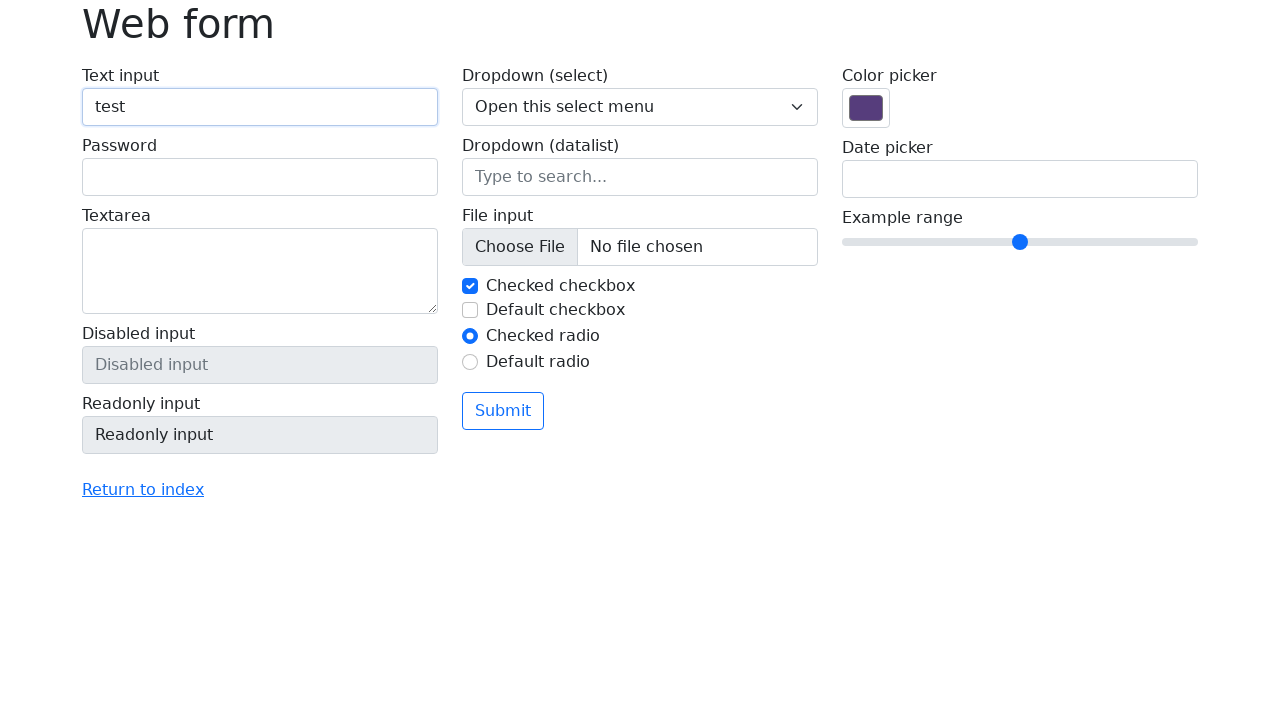

Filled password field with '12345678' on input[name='my-password']
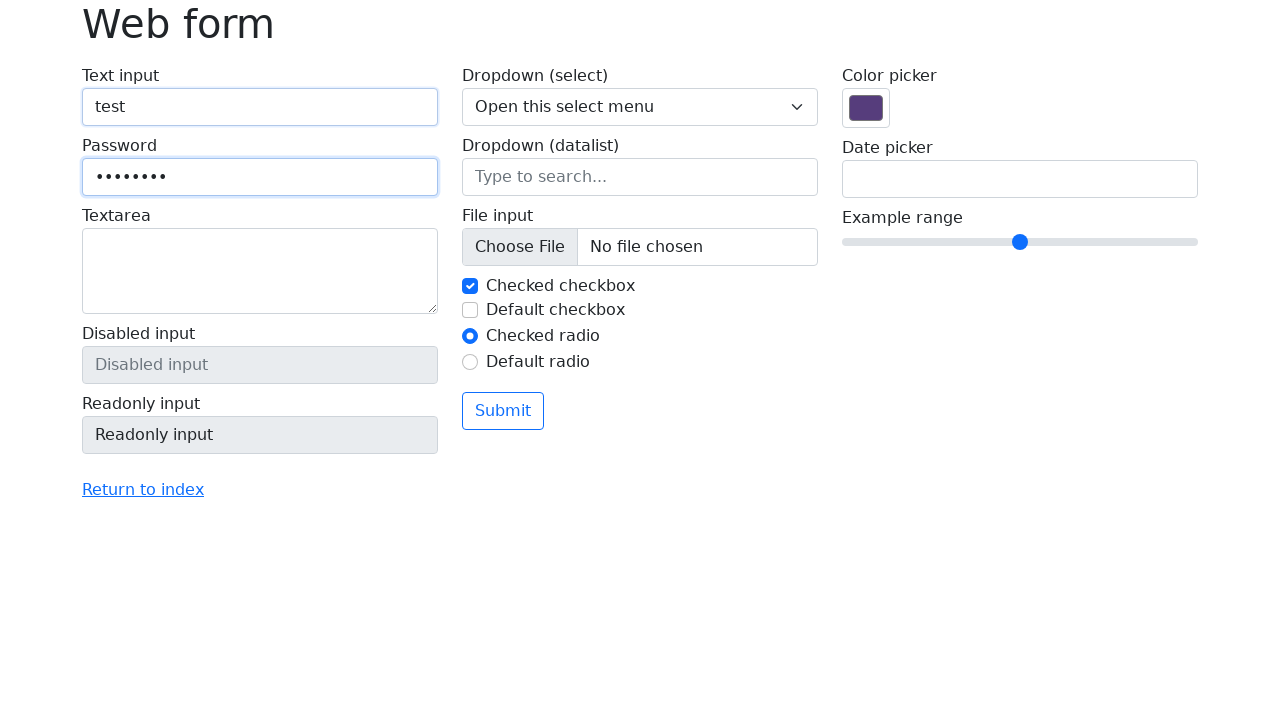

Filled textarea with test content on textarea[name='my-textarea']
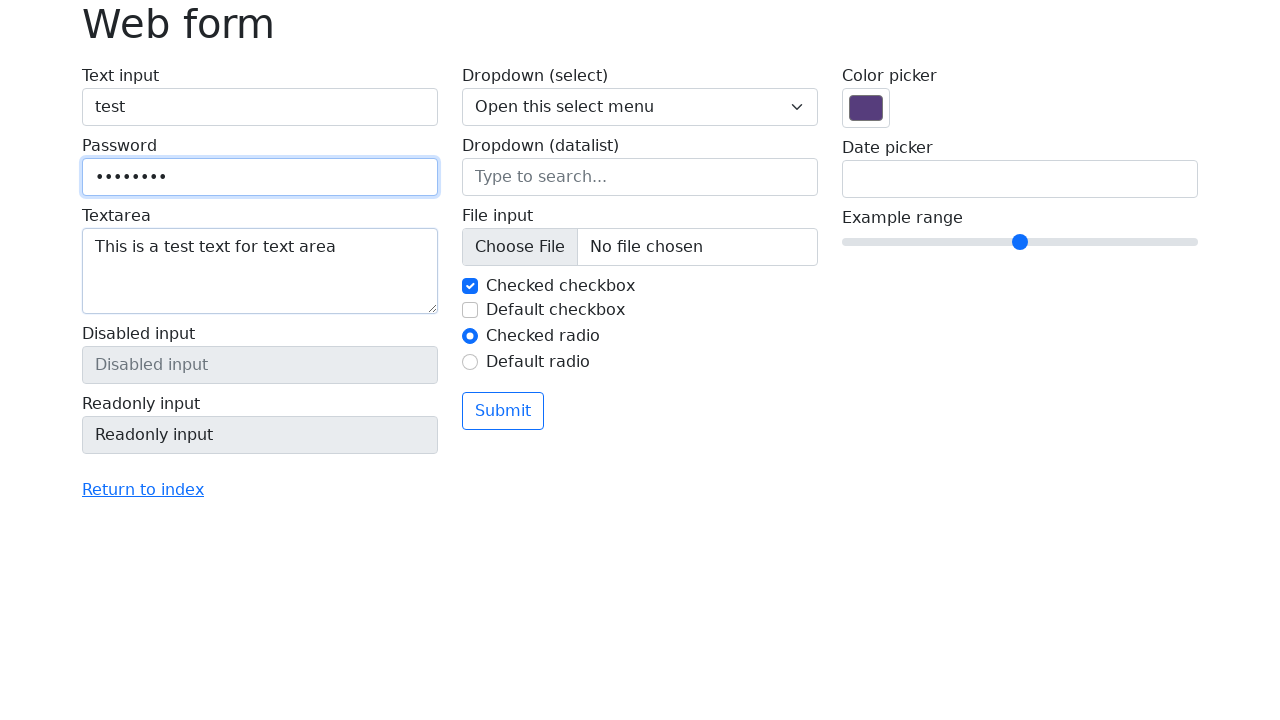

Clicked 'Return to index' link at (143, 490) on text=Return to index
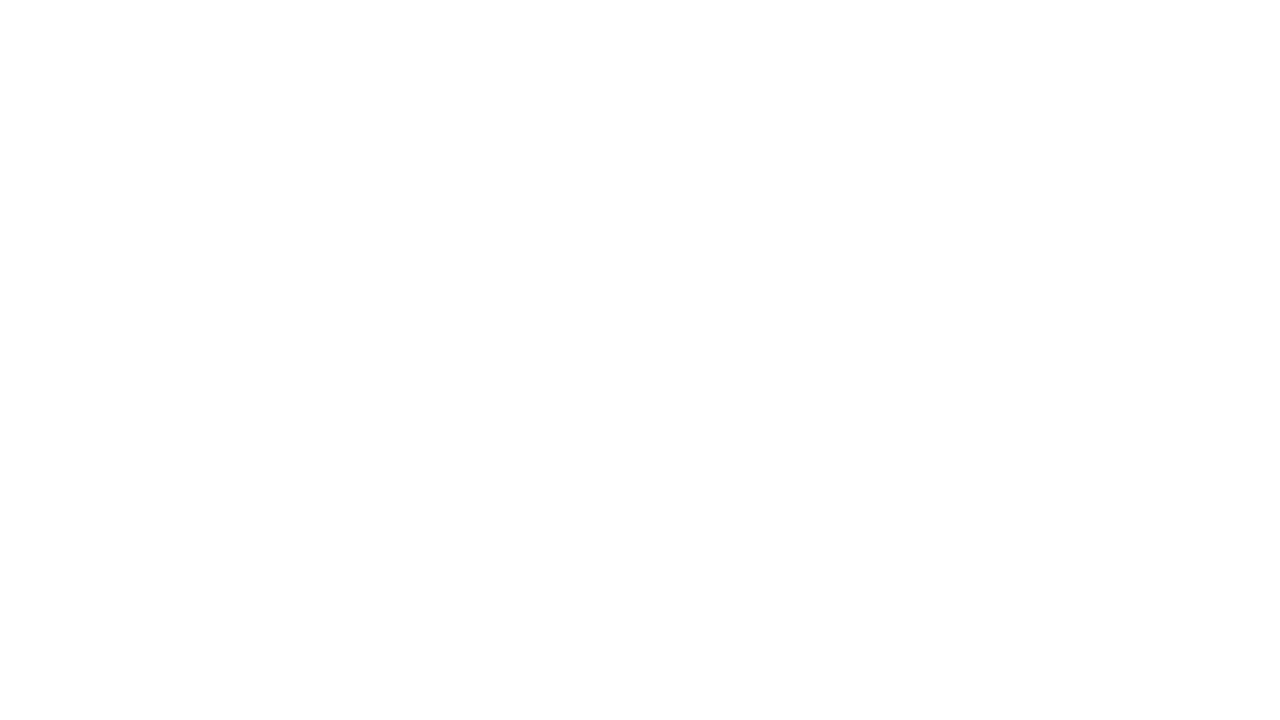

Navigated to index page and page loaded
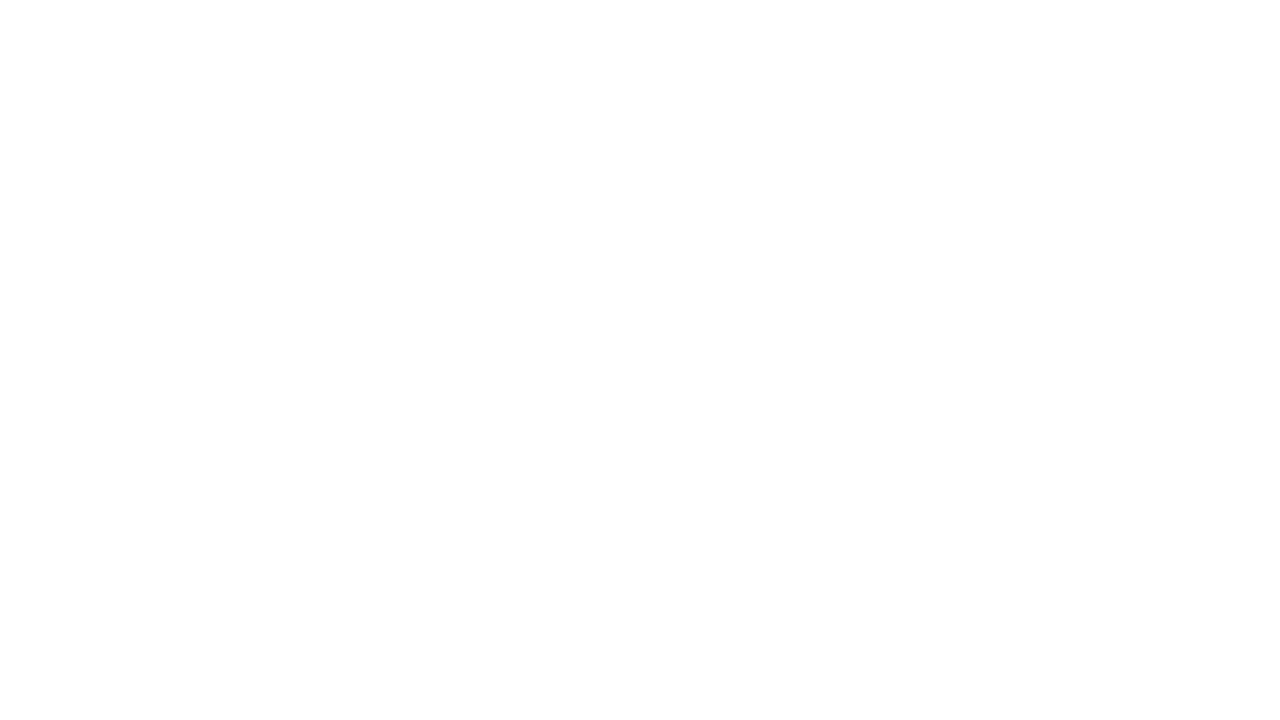

Navigated back to web form page
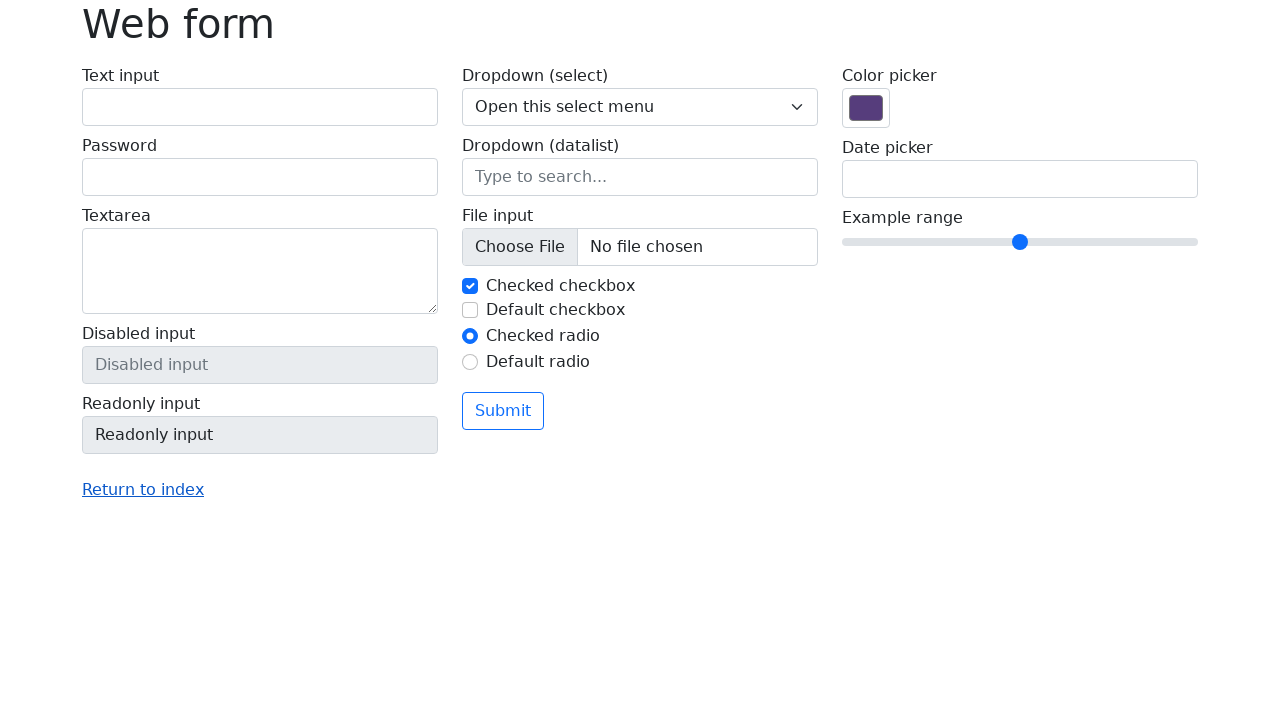

Dropdown selector element is present
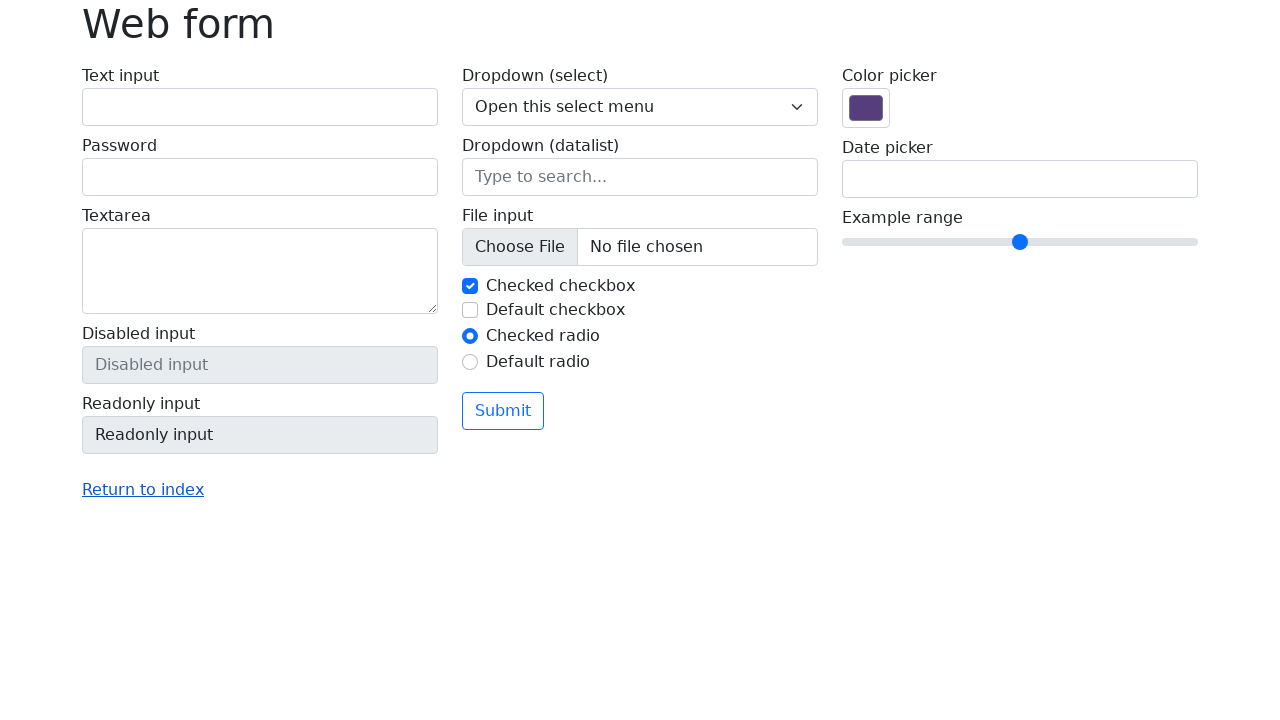

Selected dropdown option '1' on select[name='my-select']
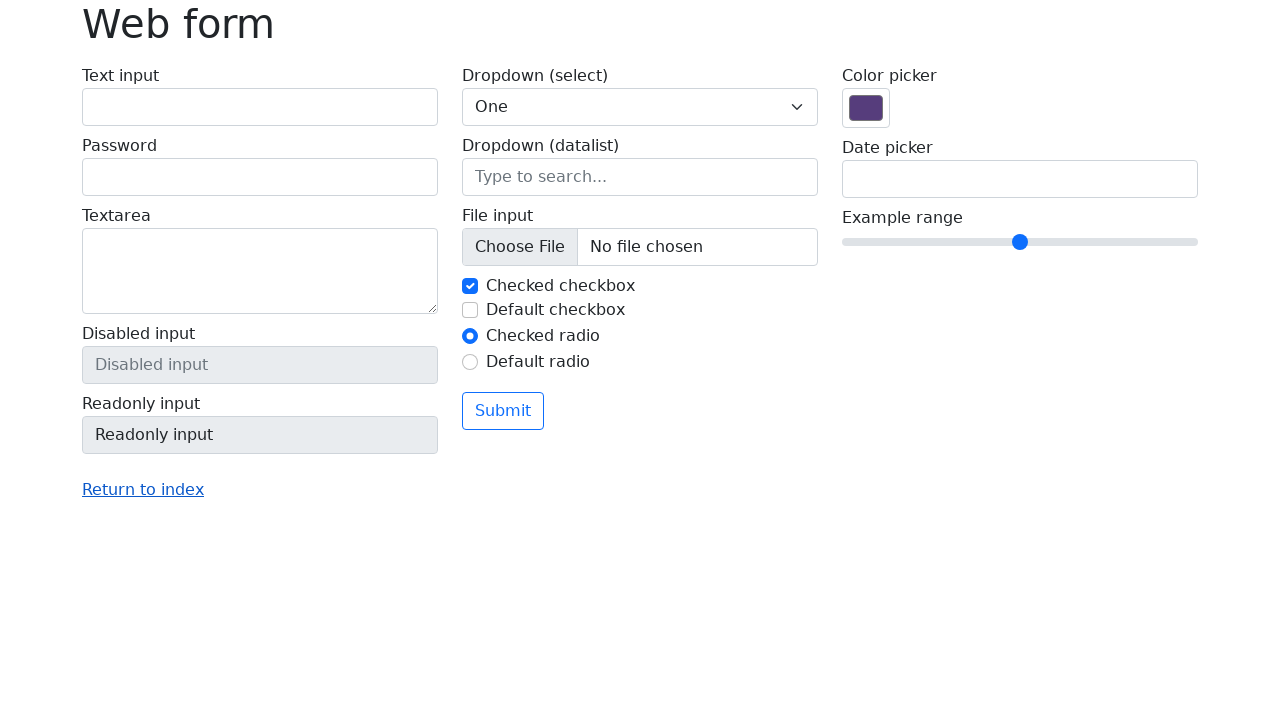

Selected dropdown option '2' on select[name='my-select']
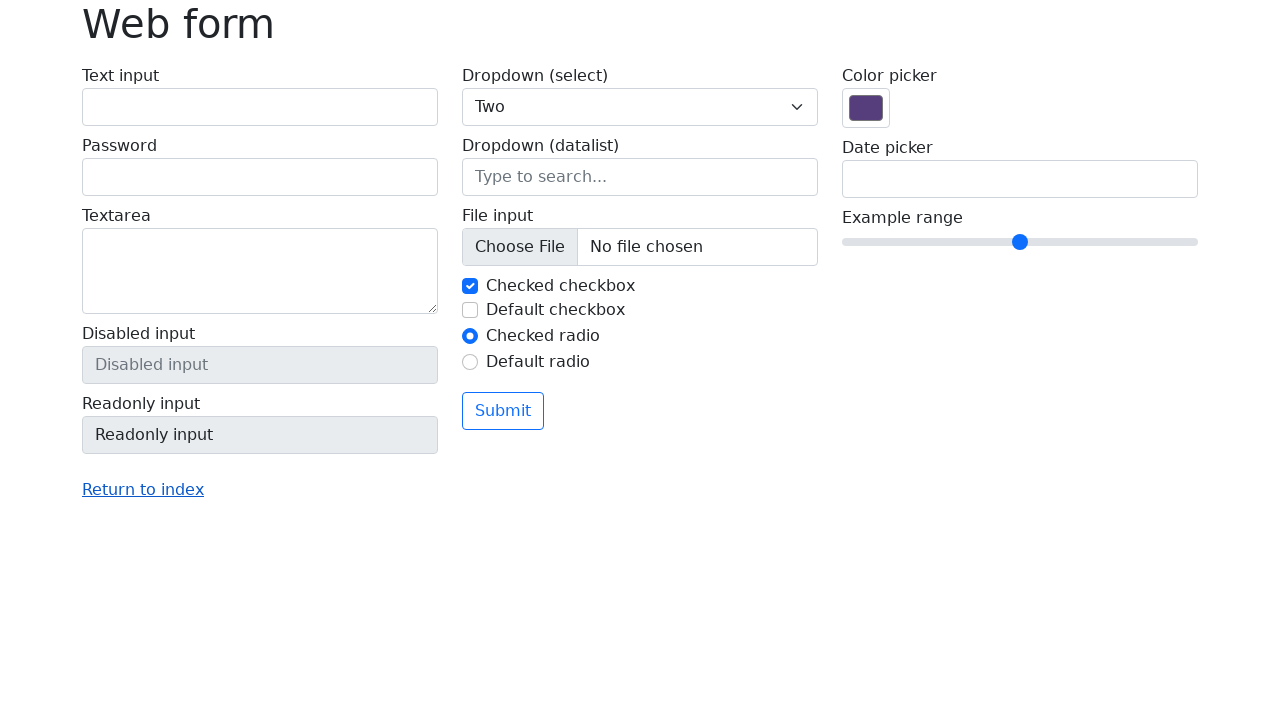

Selected dropdown option '3' on select[name='my-select']
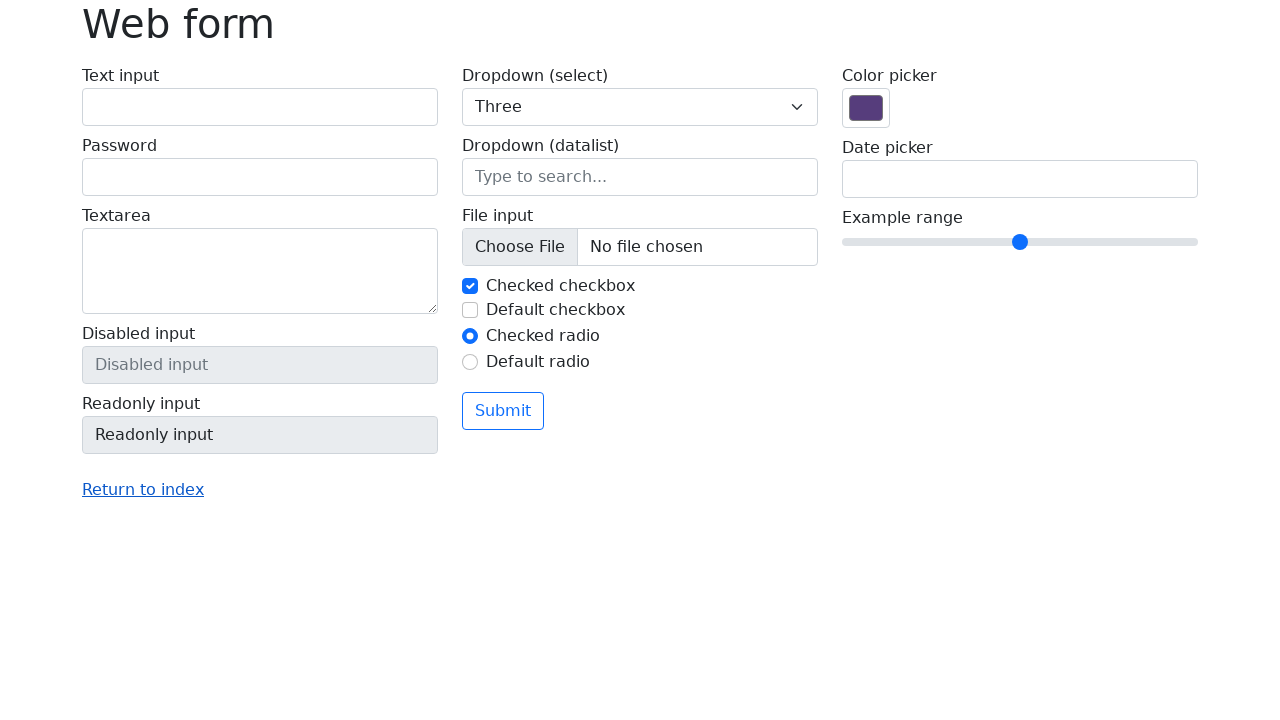

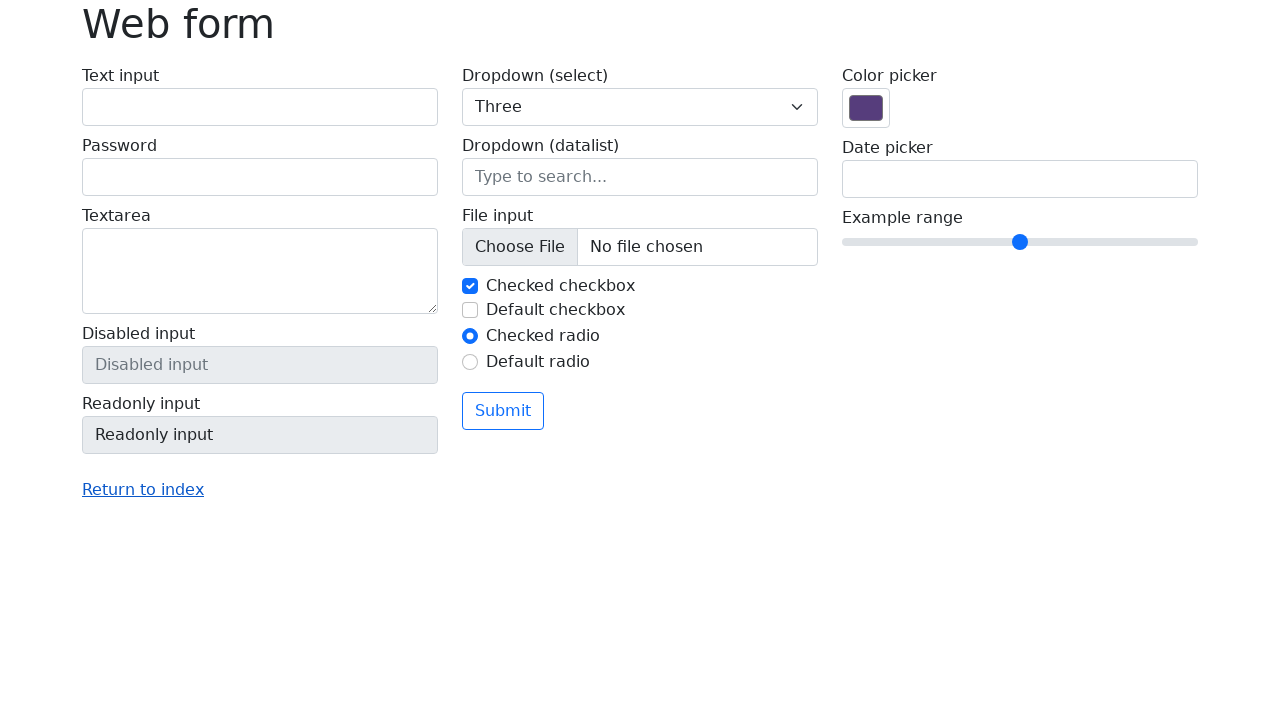